Tests accepting a JavaScript alert by clicking the JS Alert button and accepting the dialog

Starting URL: https://the-internet.herokuapp.com/javascript_alerts

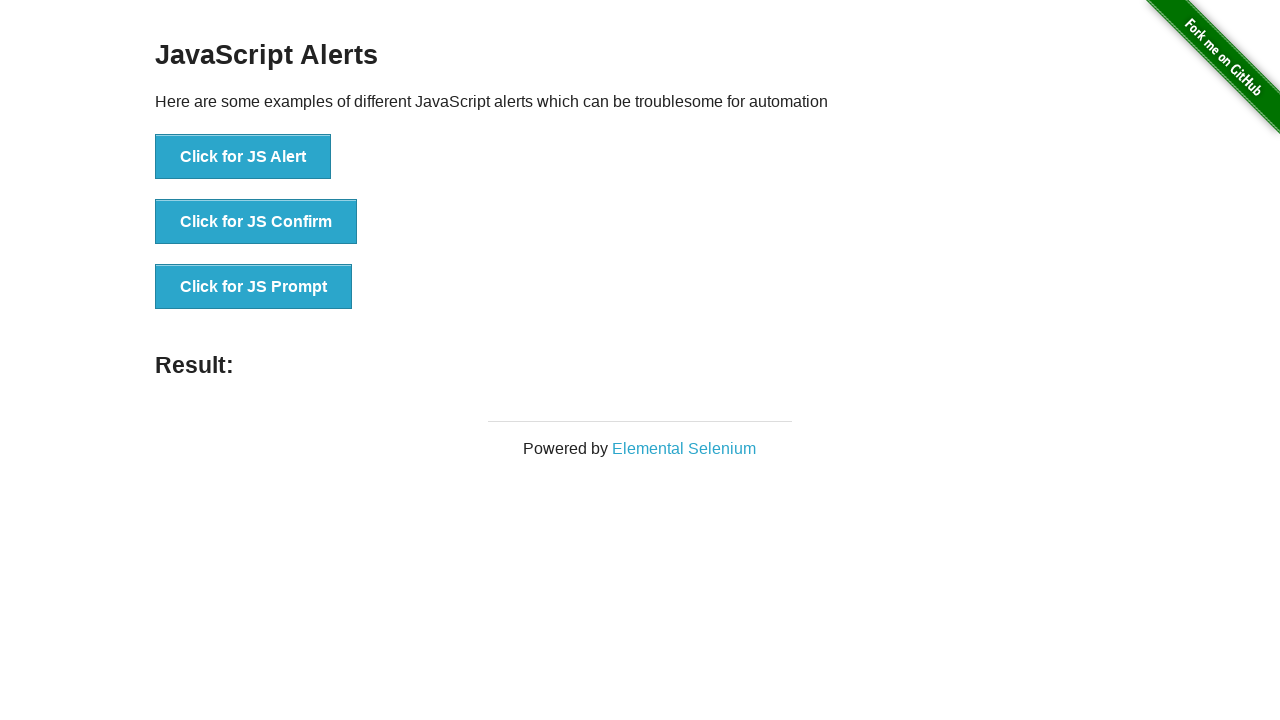

Set up dialog handler to accept alerts
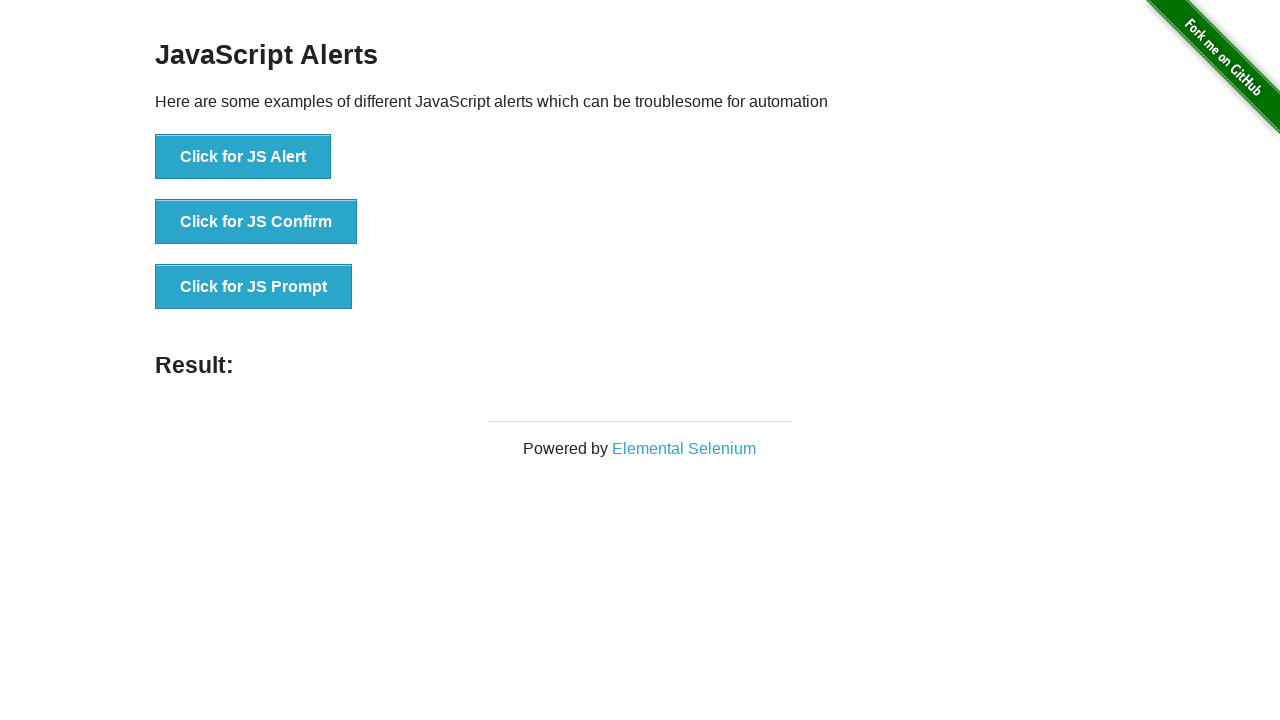

Clicked the JS Alert button at (243, 157) on button[onclick='jsAlert()']
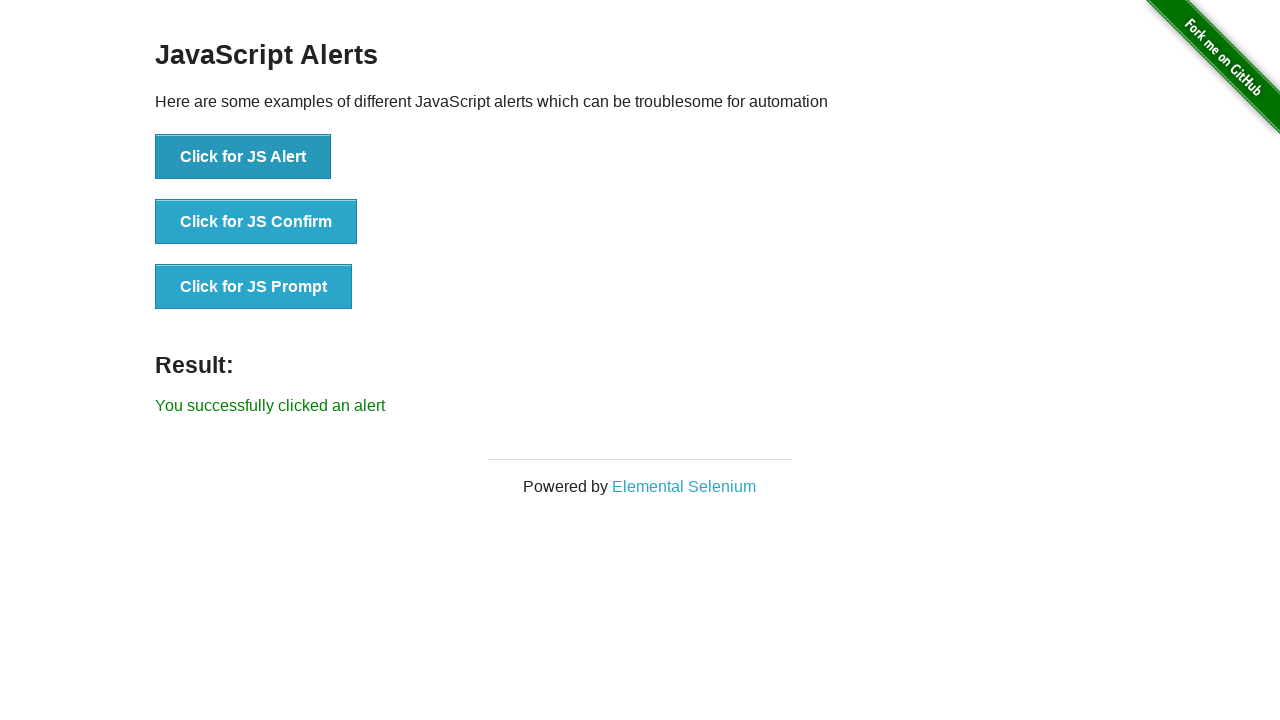

Verified success message appeared after accepting alert
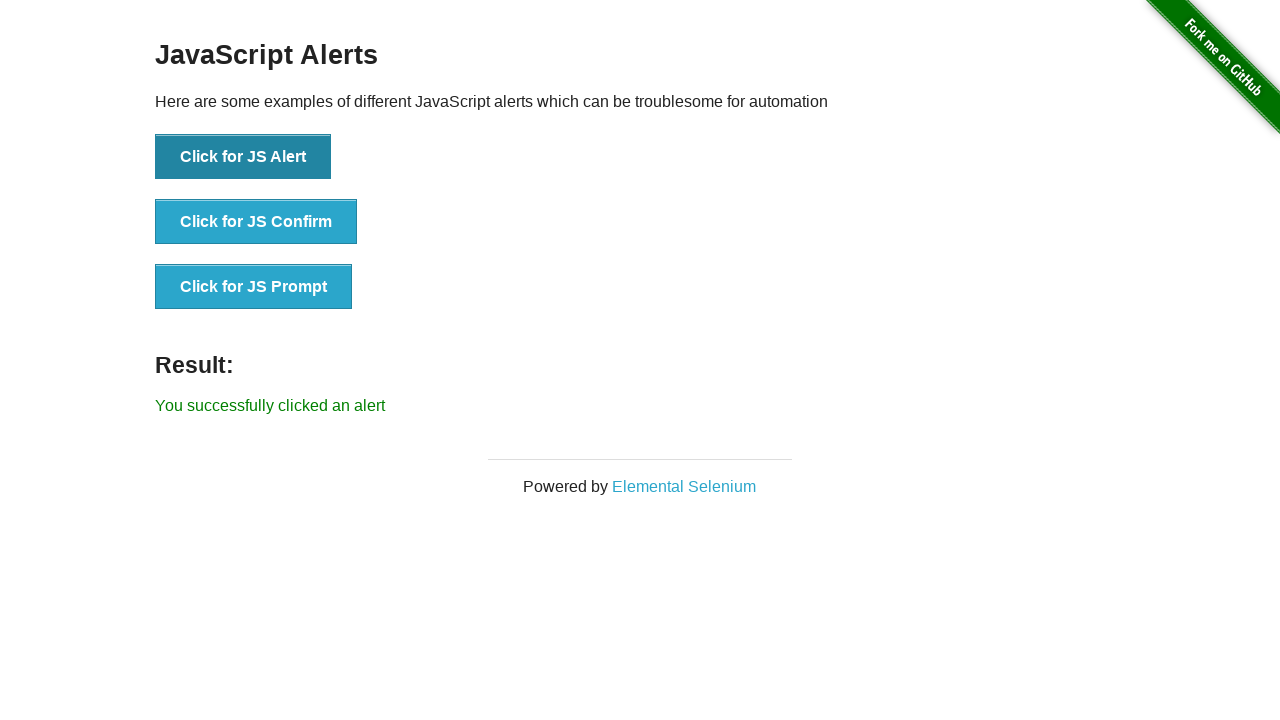

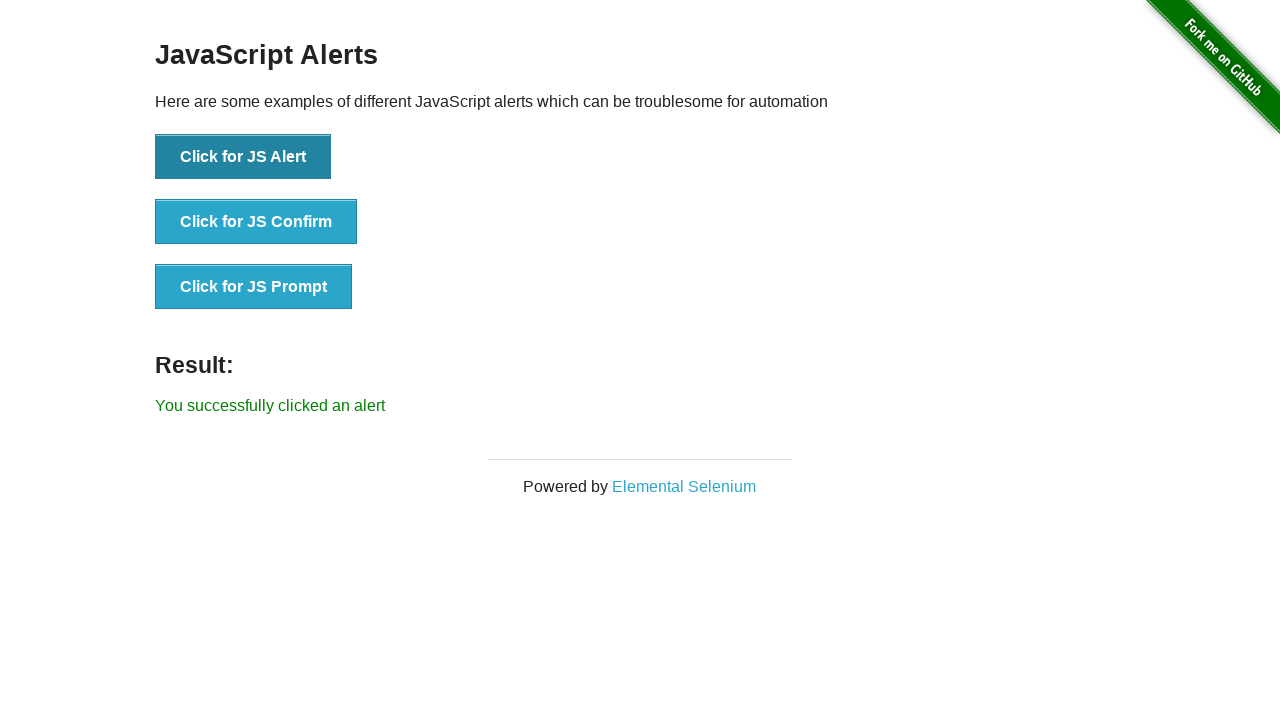